Tests navigation through a website by clicking on various menu links including Wood, Samples, and Testimonials sections.

Starting URL: https://www.penisland.net/

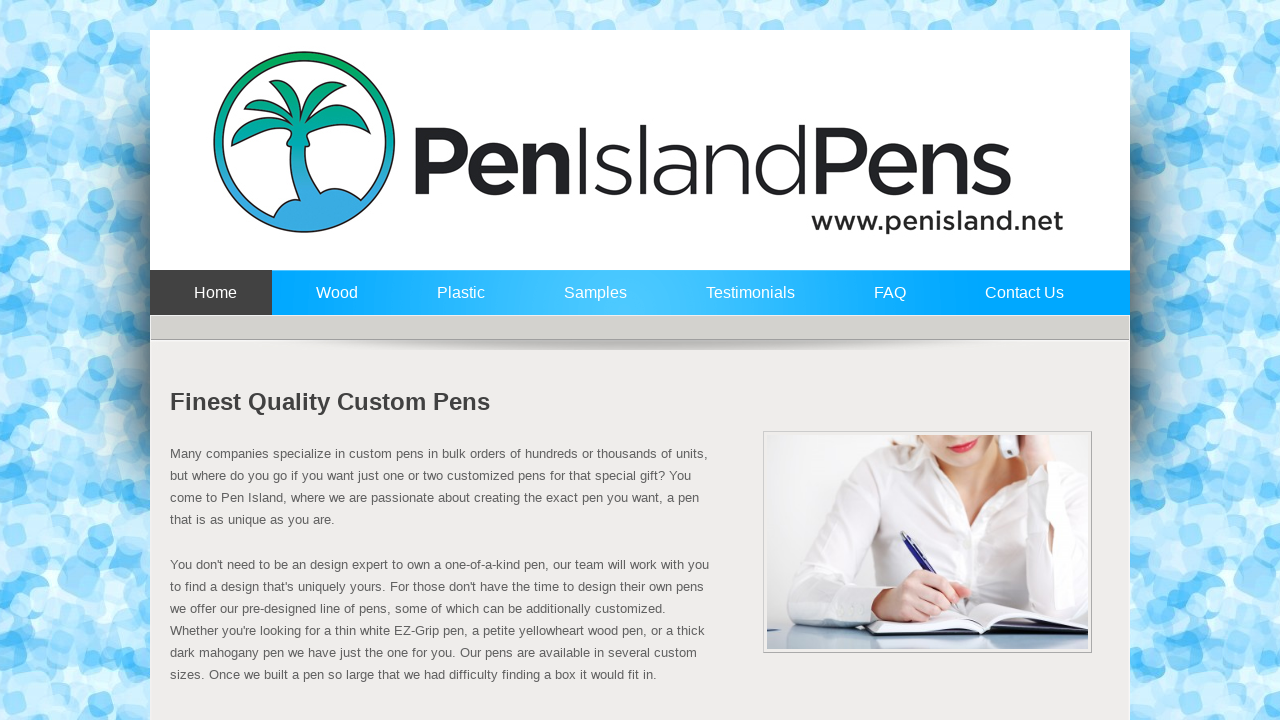

Set viewport size to 1920x1040
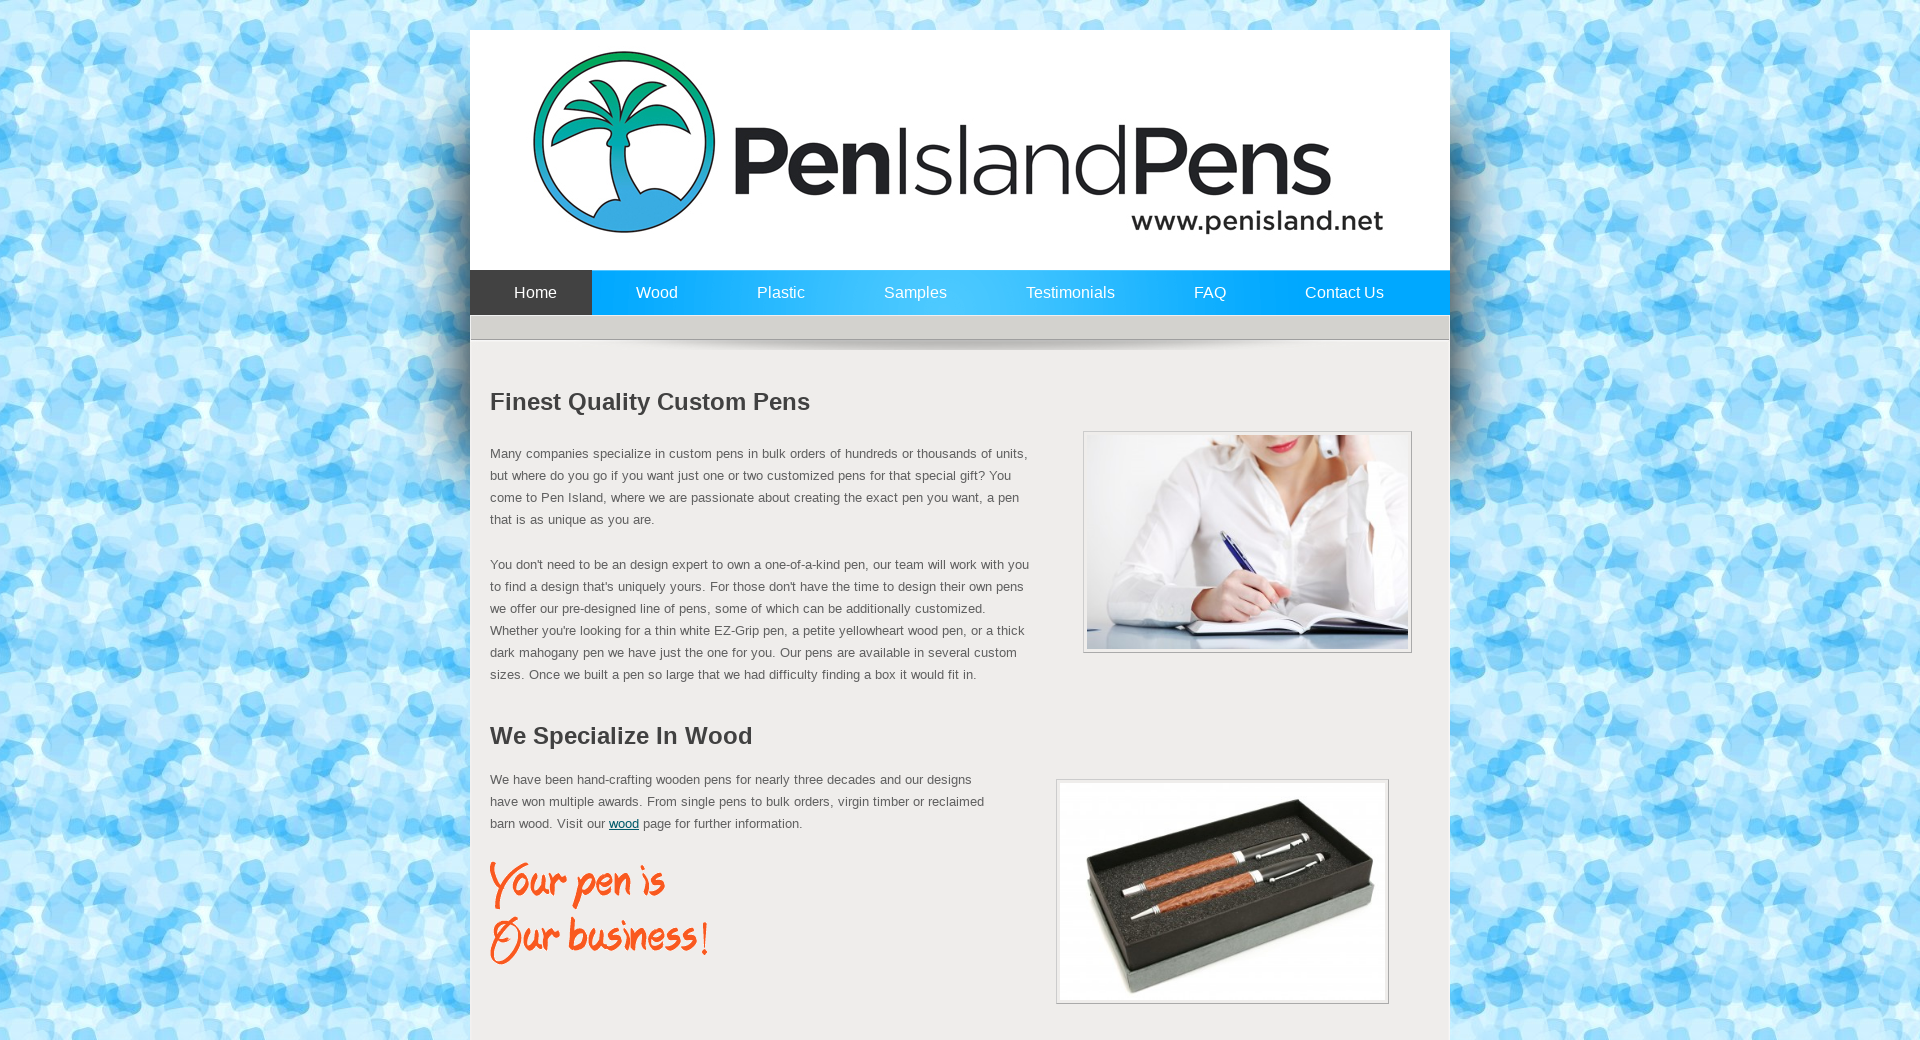

Clicked on 'Wood' menu link at (652, 302) on a:text('Wood')
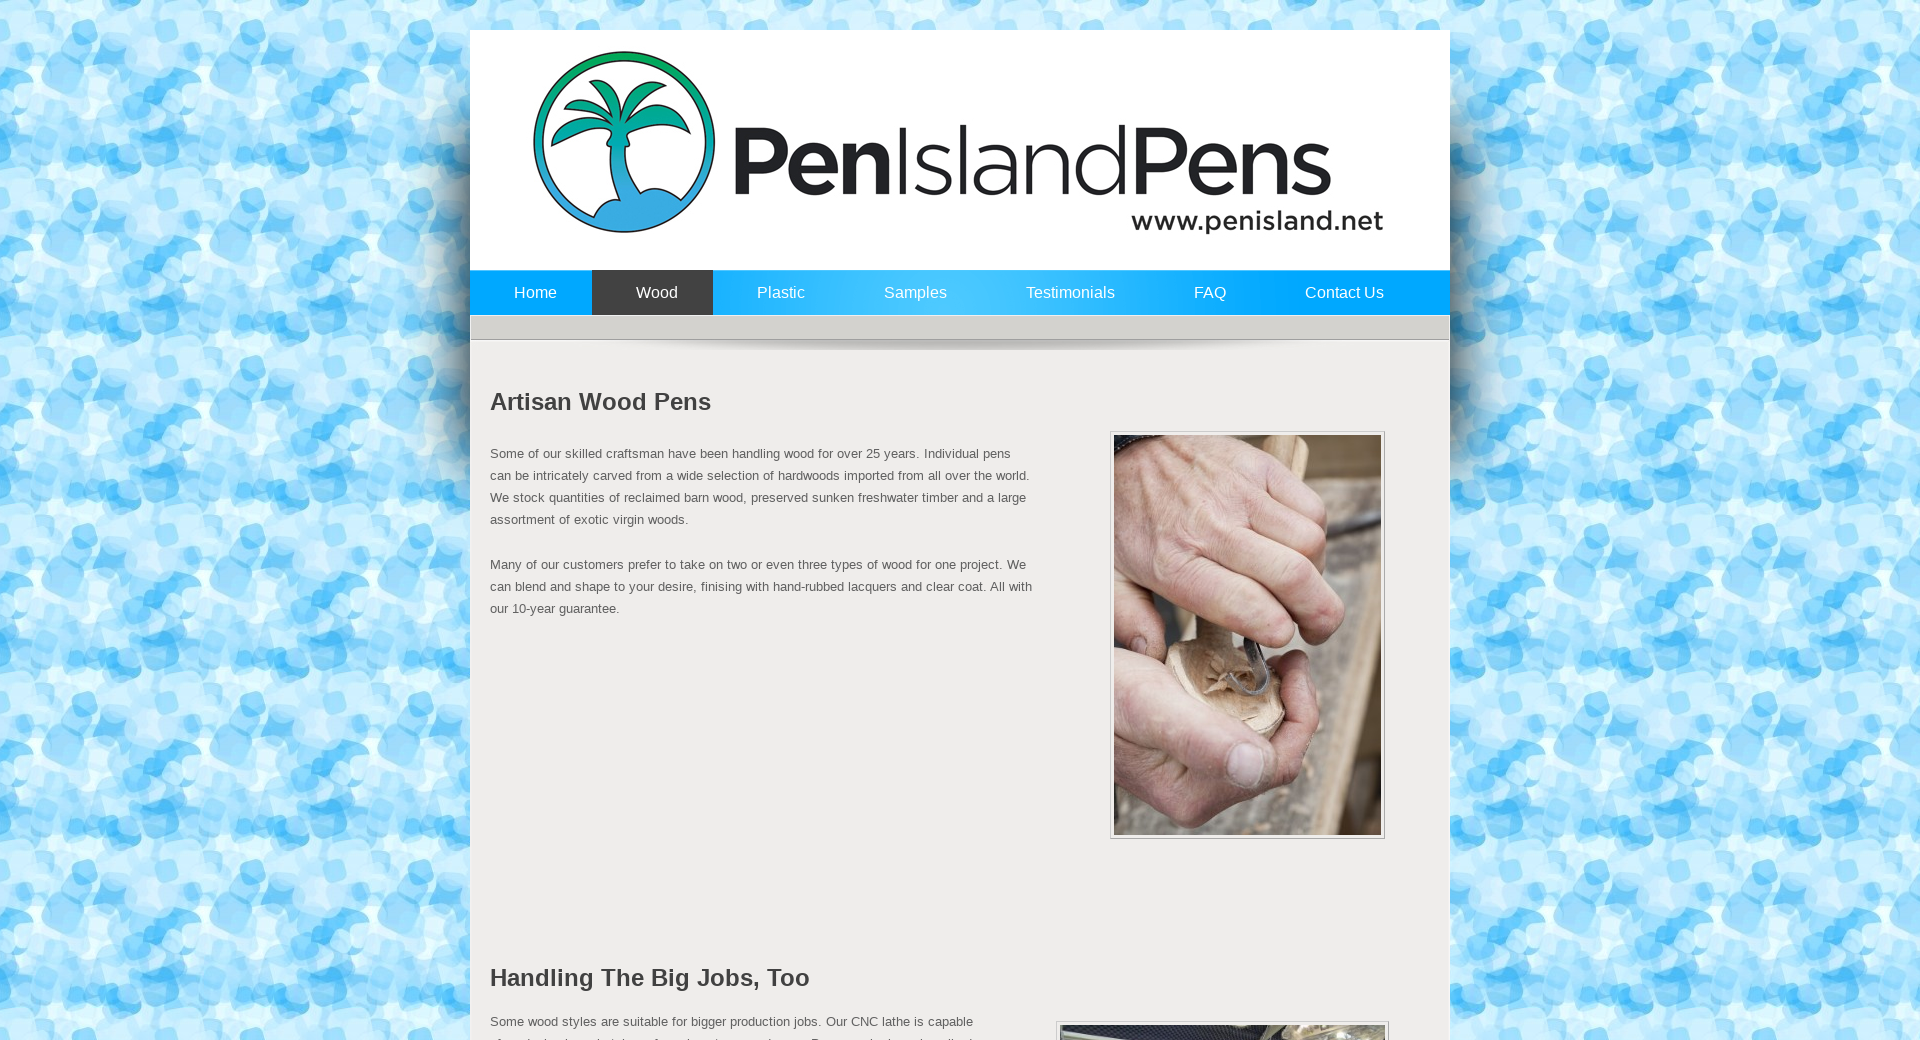

Clicked on 'Samples' menu link at (911, 302) on a:text('Samples')
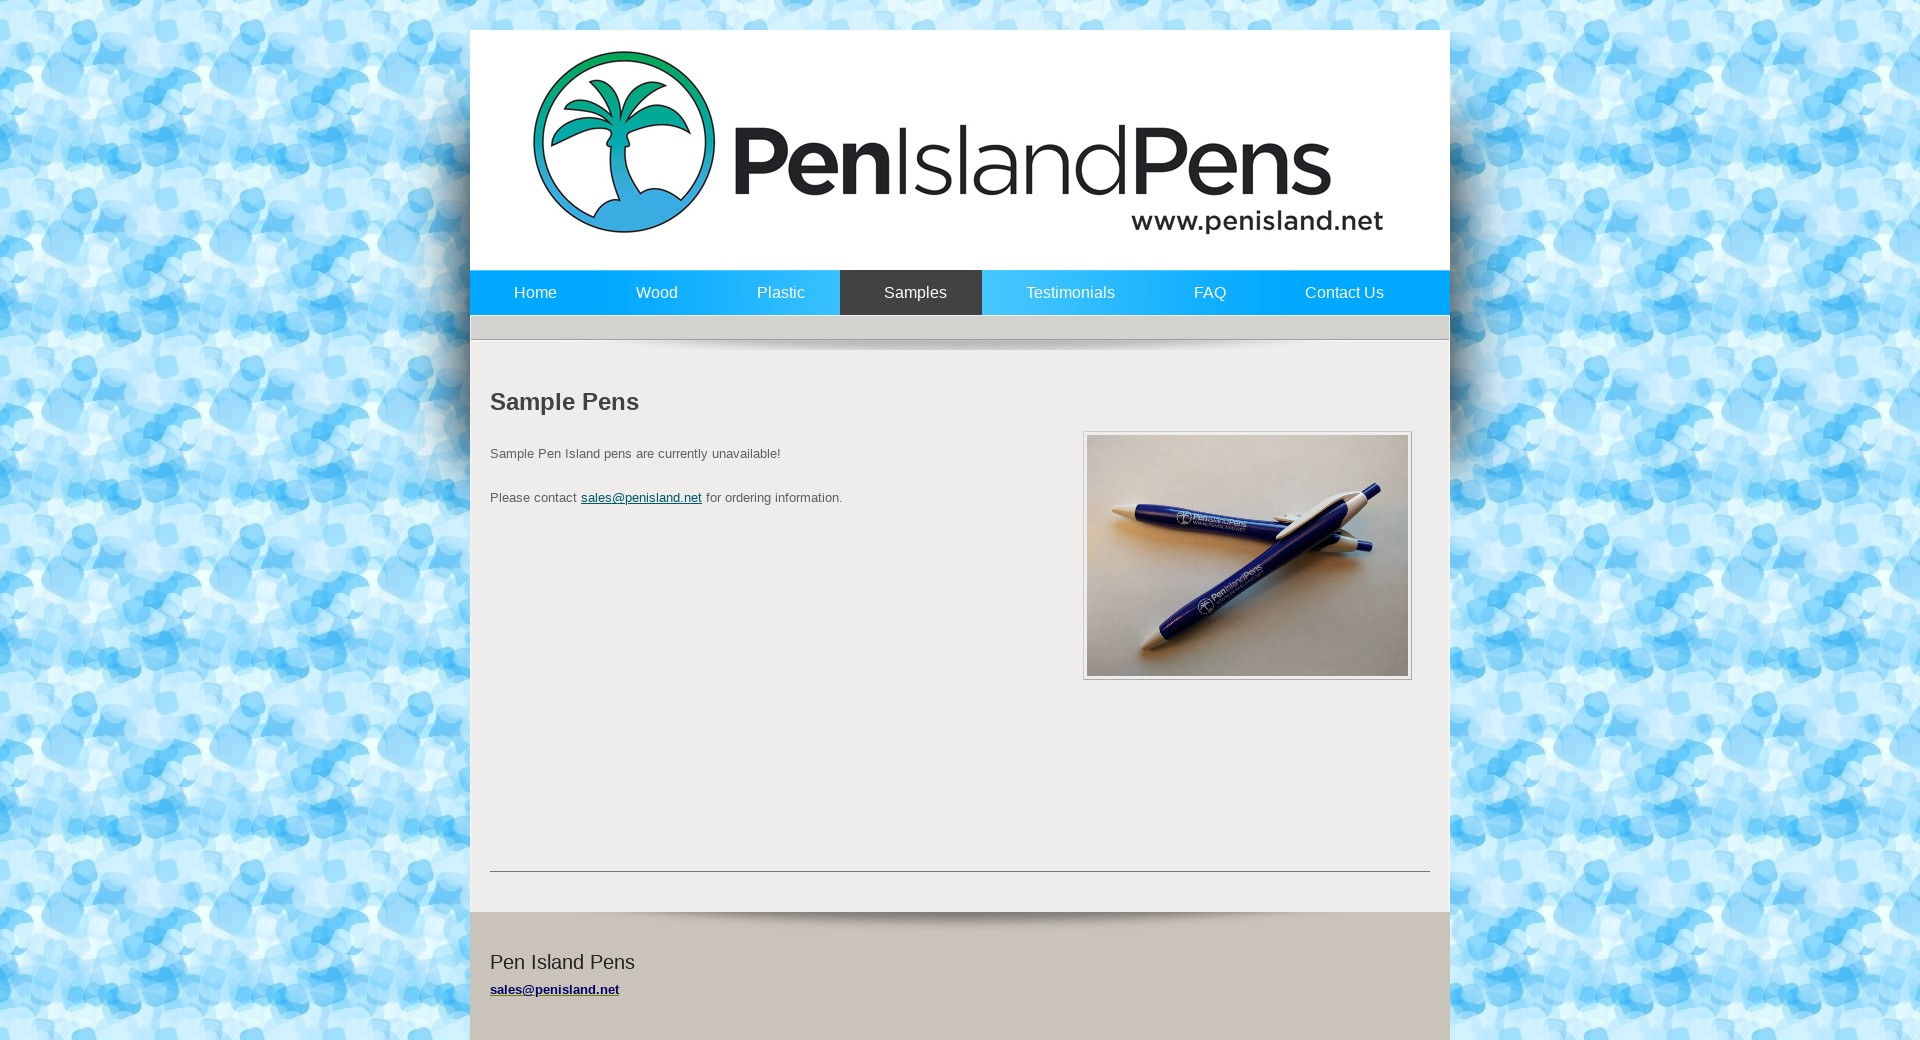

Clicked on content top section at (960, 338) on .contenttop
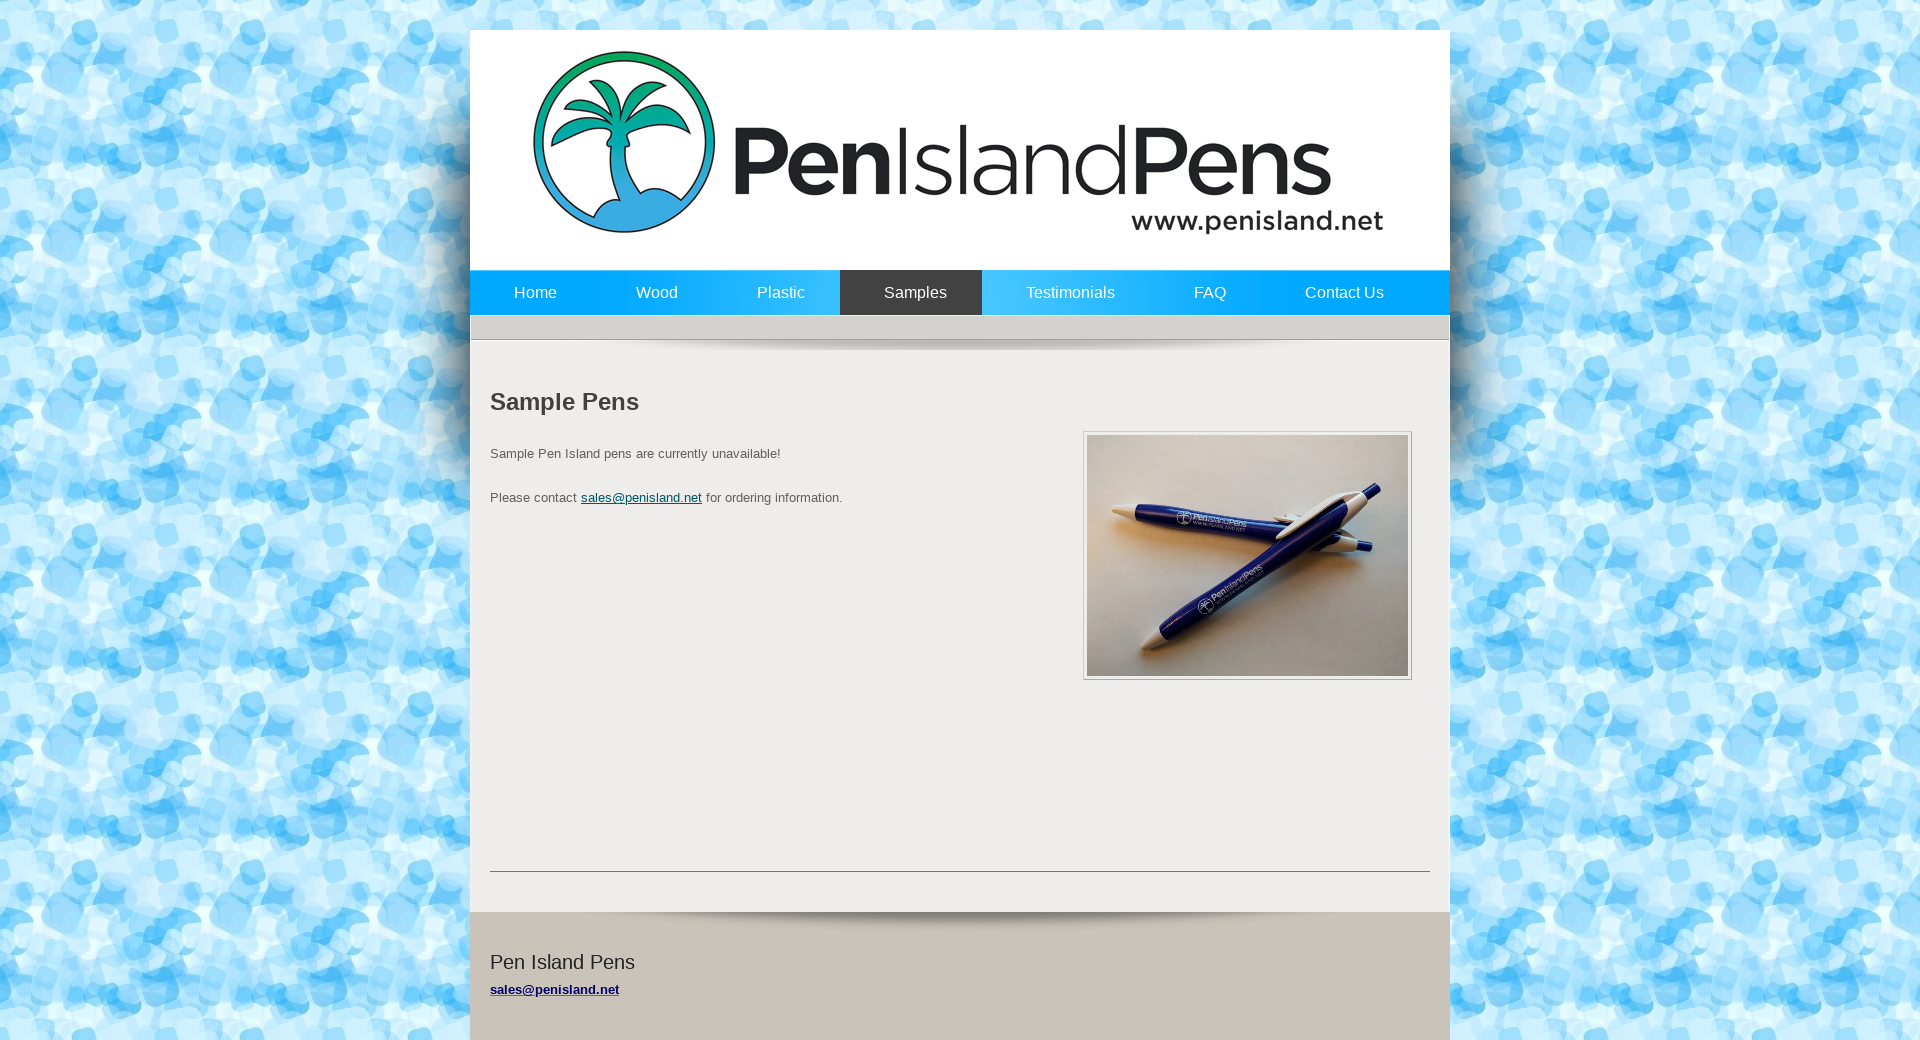

Clicked on 'Testimonials' menu link at (1066, 302) on a:text('Testimonials')
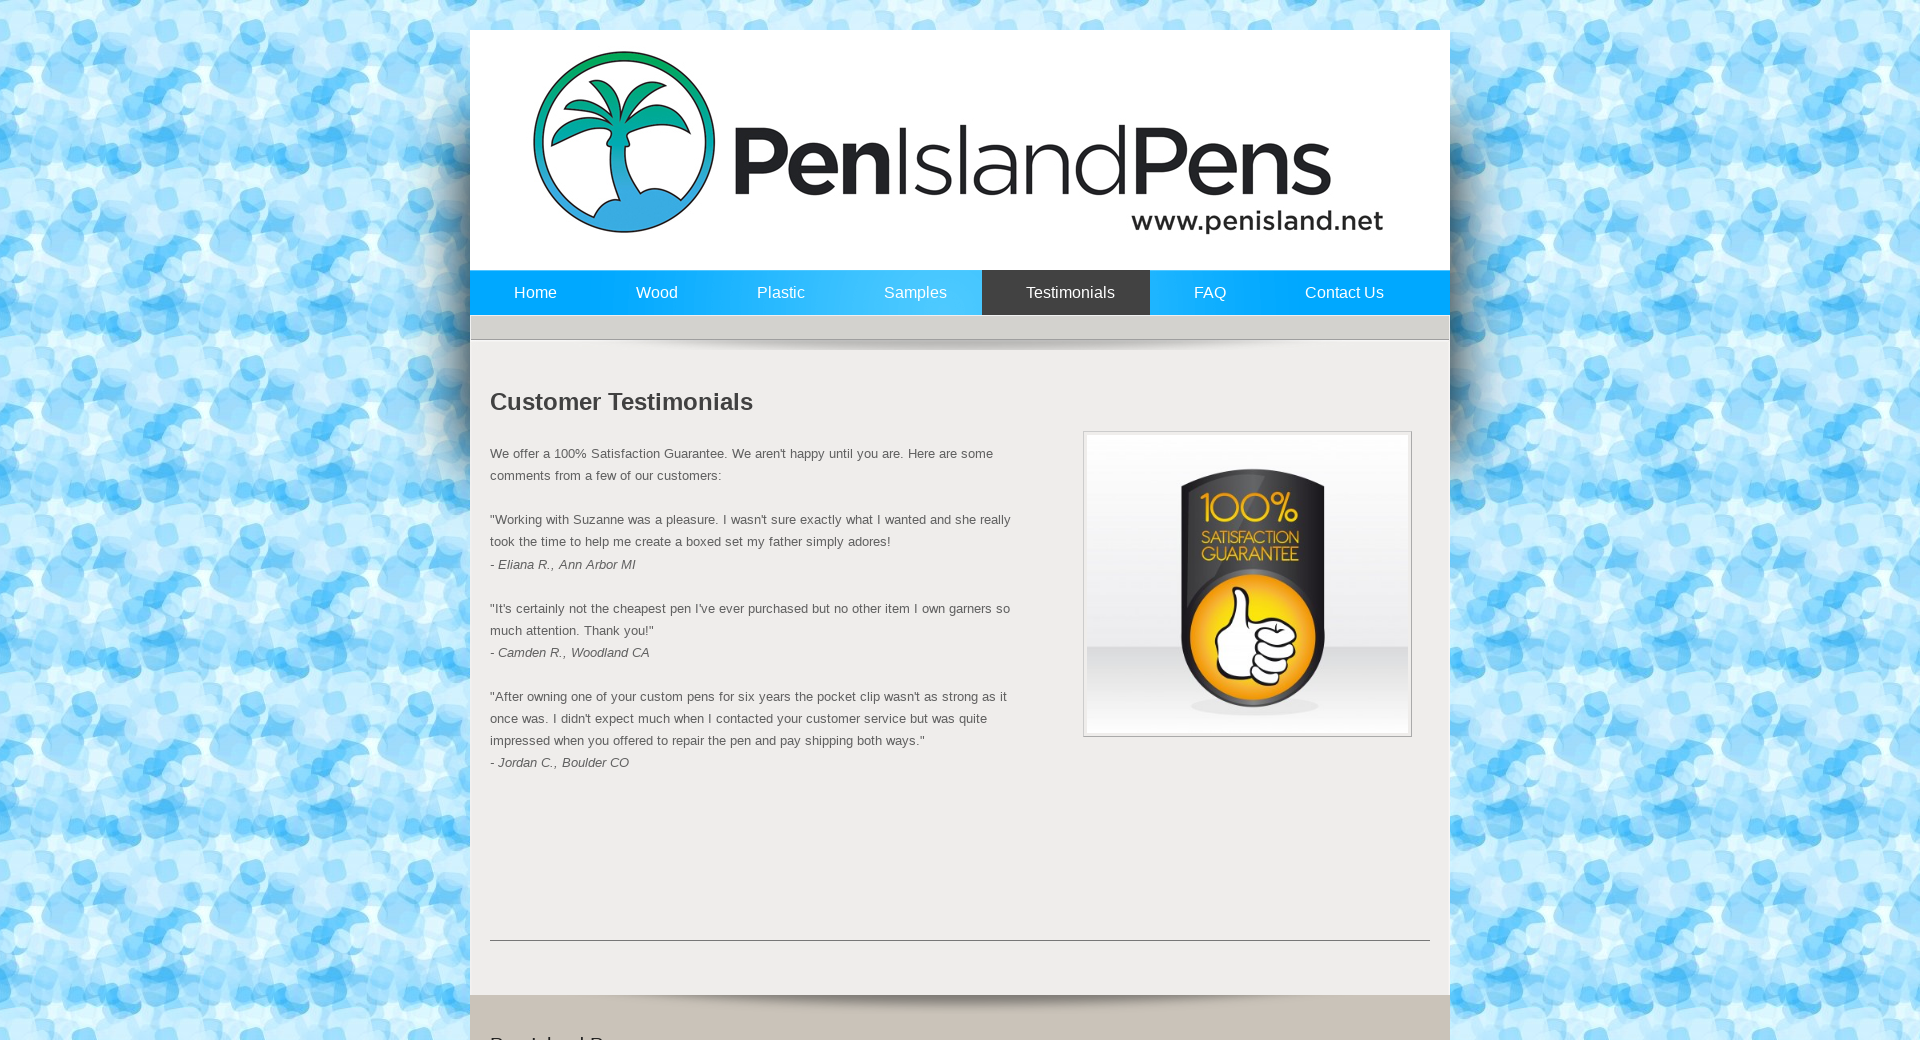

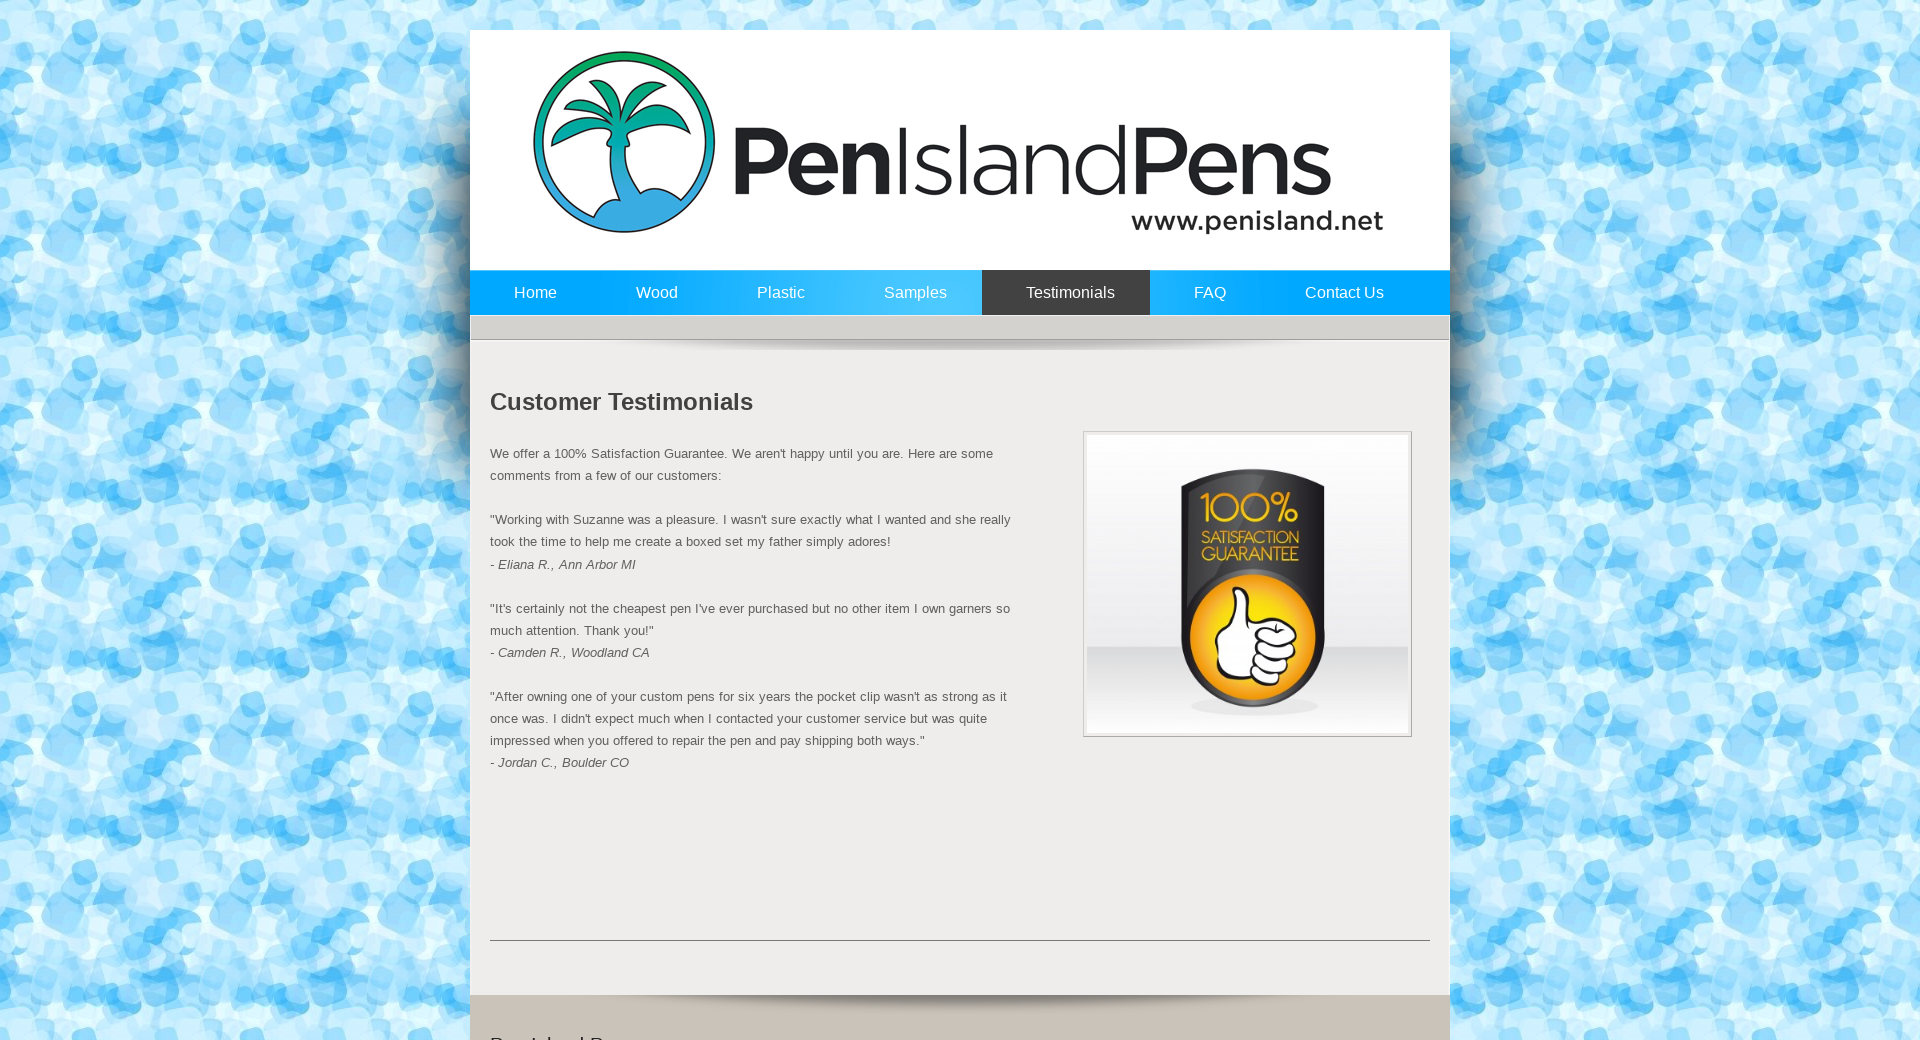